Tests various button interactions and properties on a demo page including clicking buttons, checking if buttons are disabled, and verifying button positions and colors

Starting URL: https://leafground.com/button.xhtml

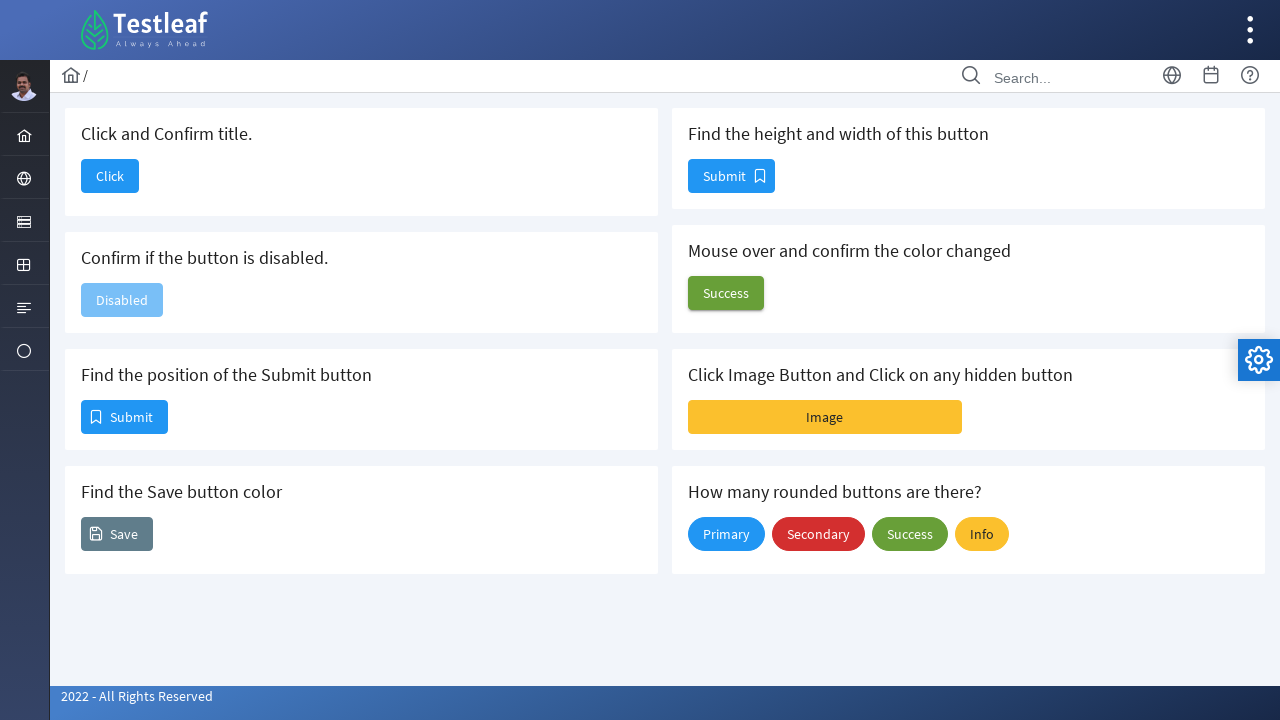

Clicked first button to navigate to dashboard at (110, 176) on xpath=//button[@id='j_idt88:j_idt90']/span
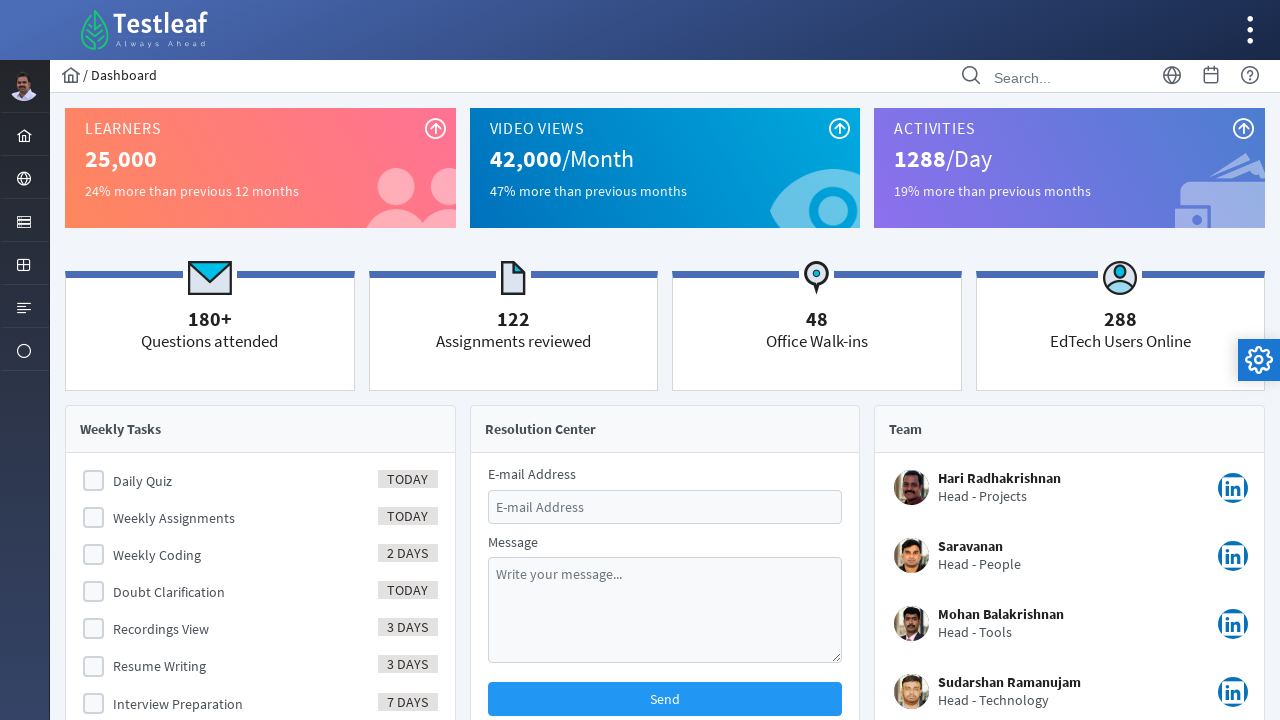

Retrieved page title: Dashboard
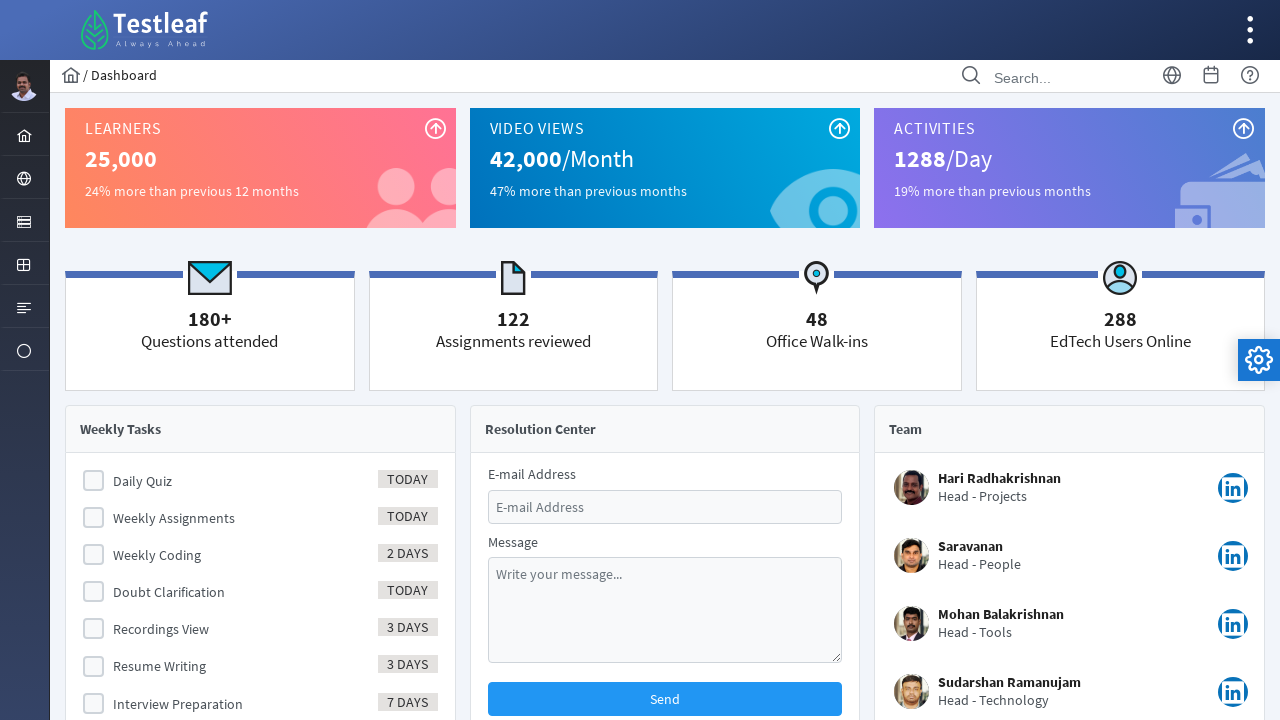

Navigated back to the button page
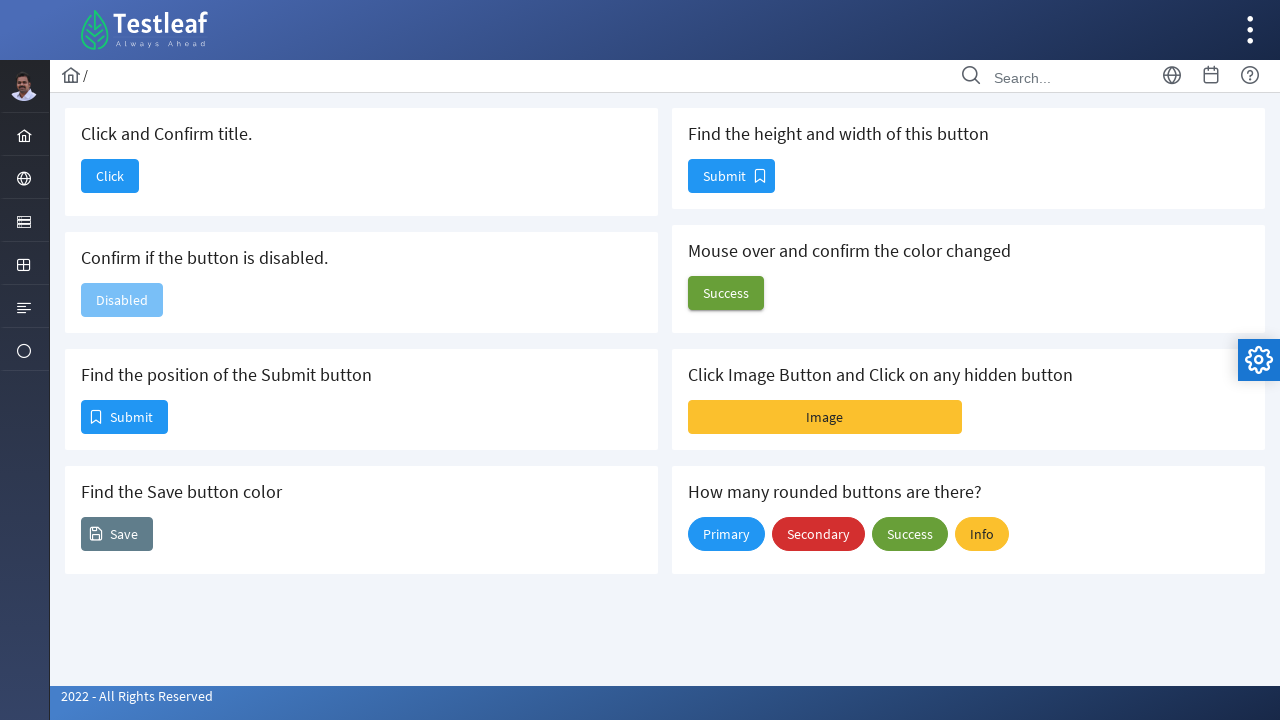

Checked if button is disabled: True
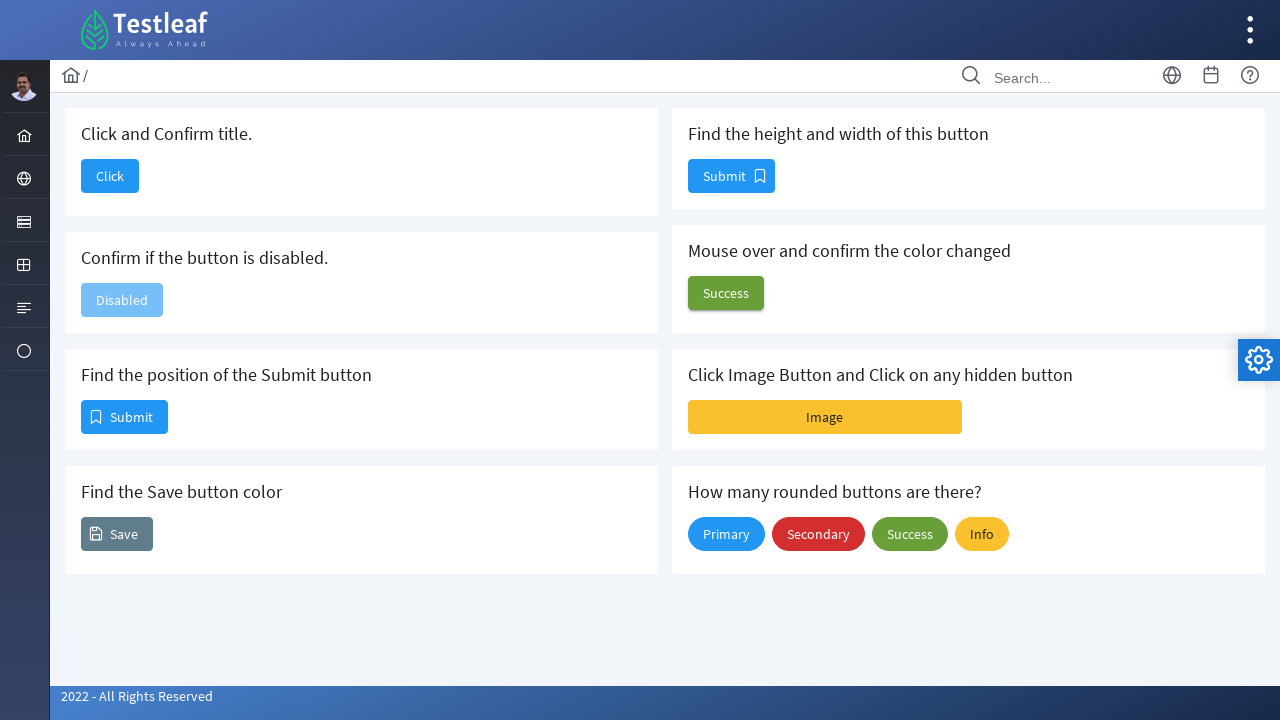

Retrieved submit button position: x=82, y=401
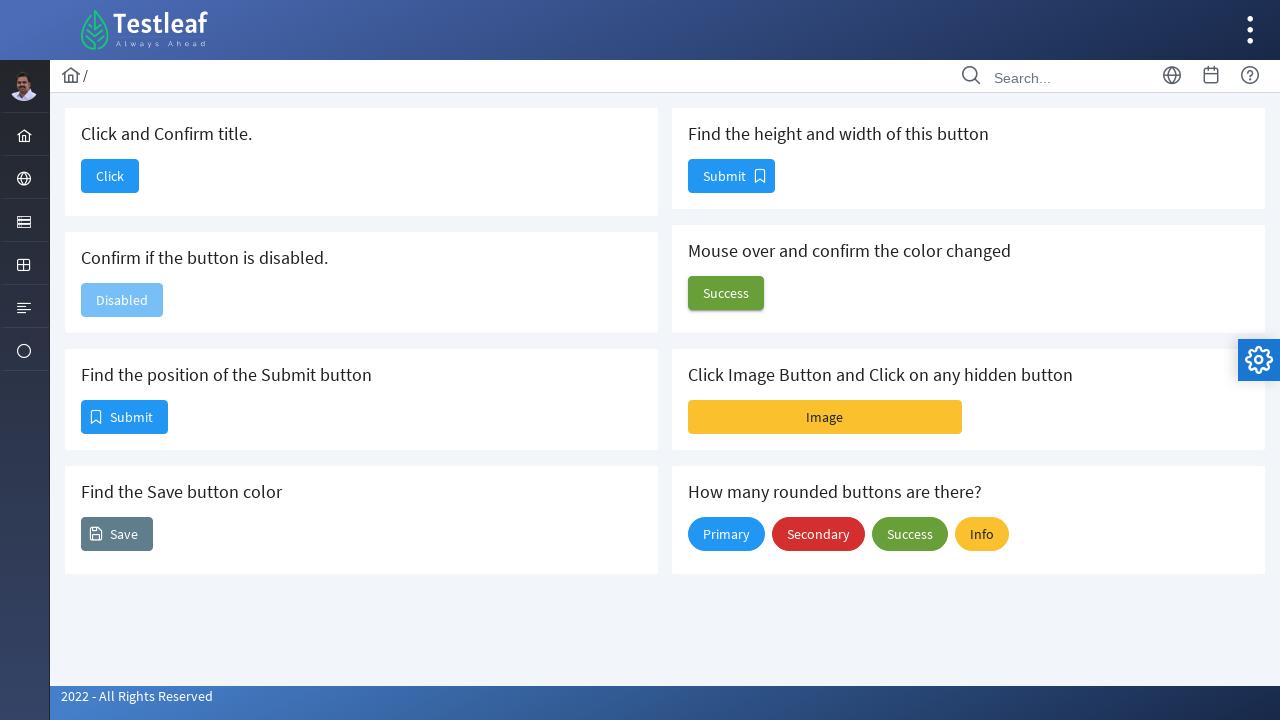

Retrieved save button background color: rgba(0, 0, 0, 0)
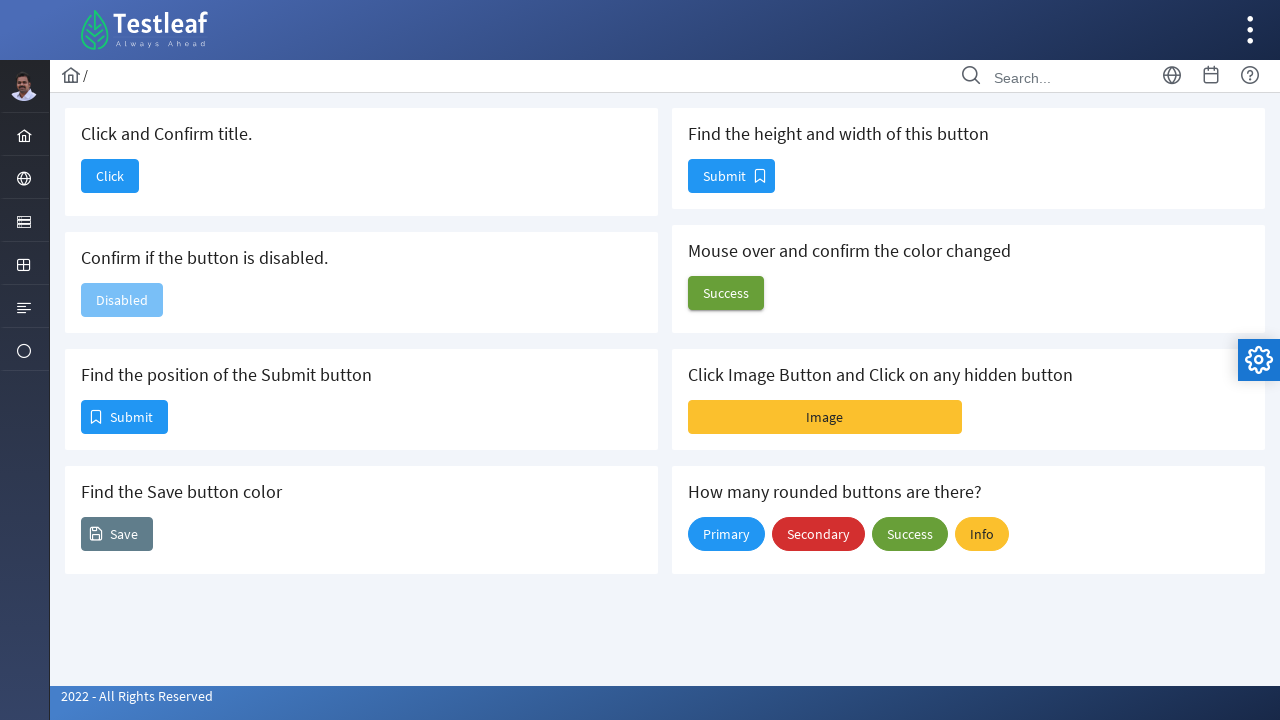

Retrieved button size: width=85, height=32
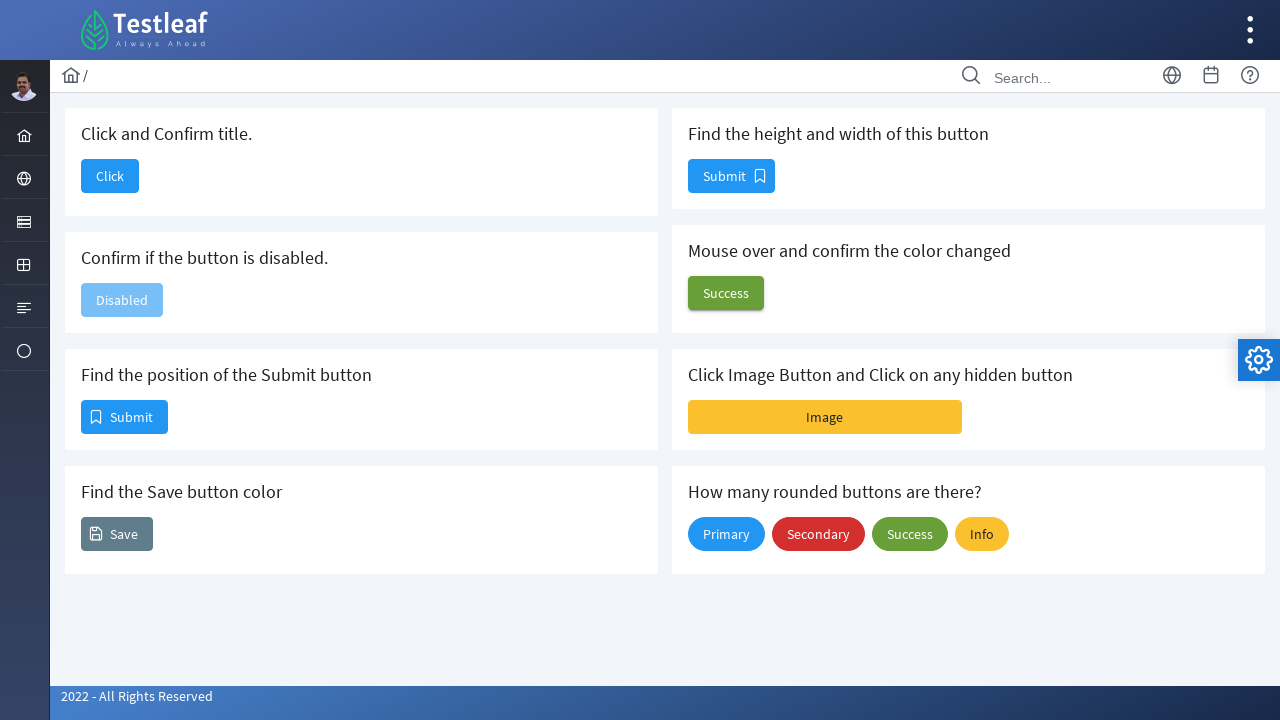

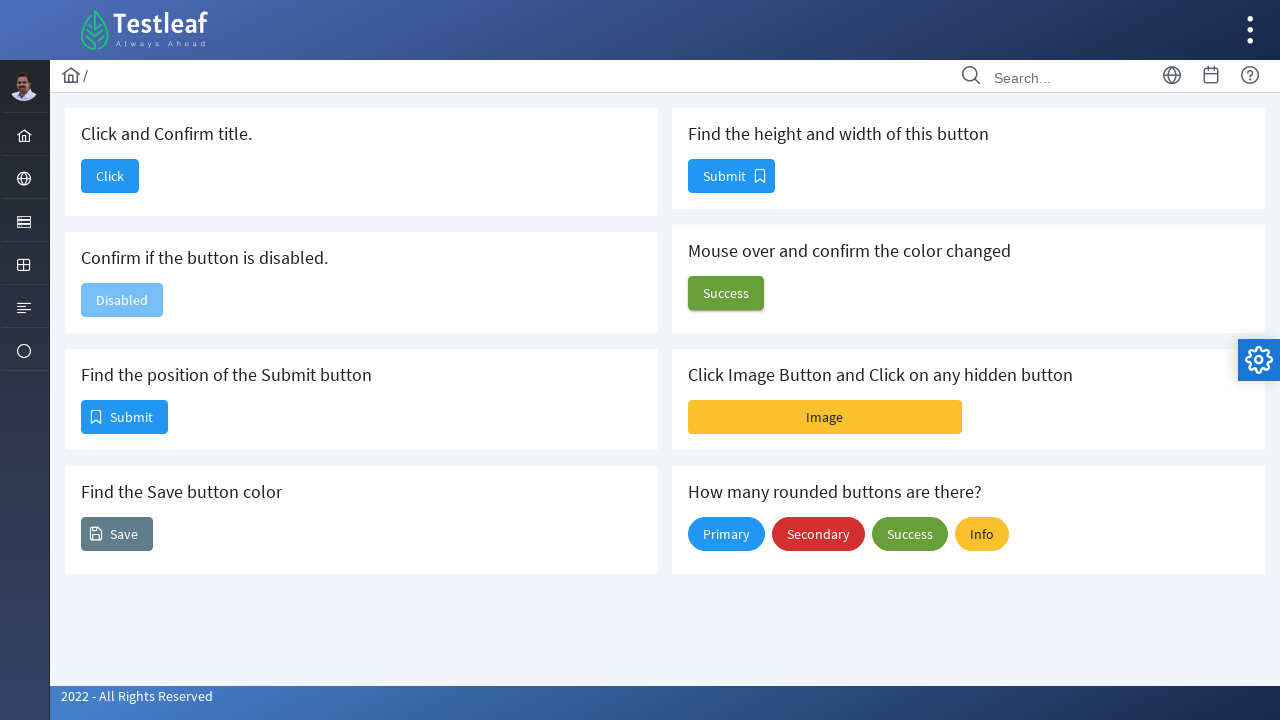